Opens multiple navigation menu links in new tabs by holding Ctrl key and clicking on each link

Starting URL: https://www.qspiders.com/

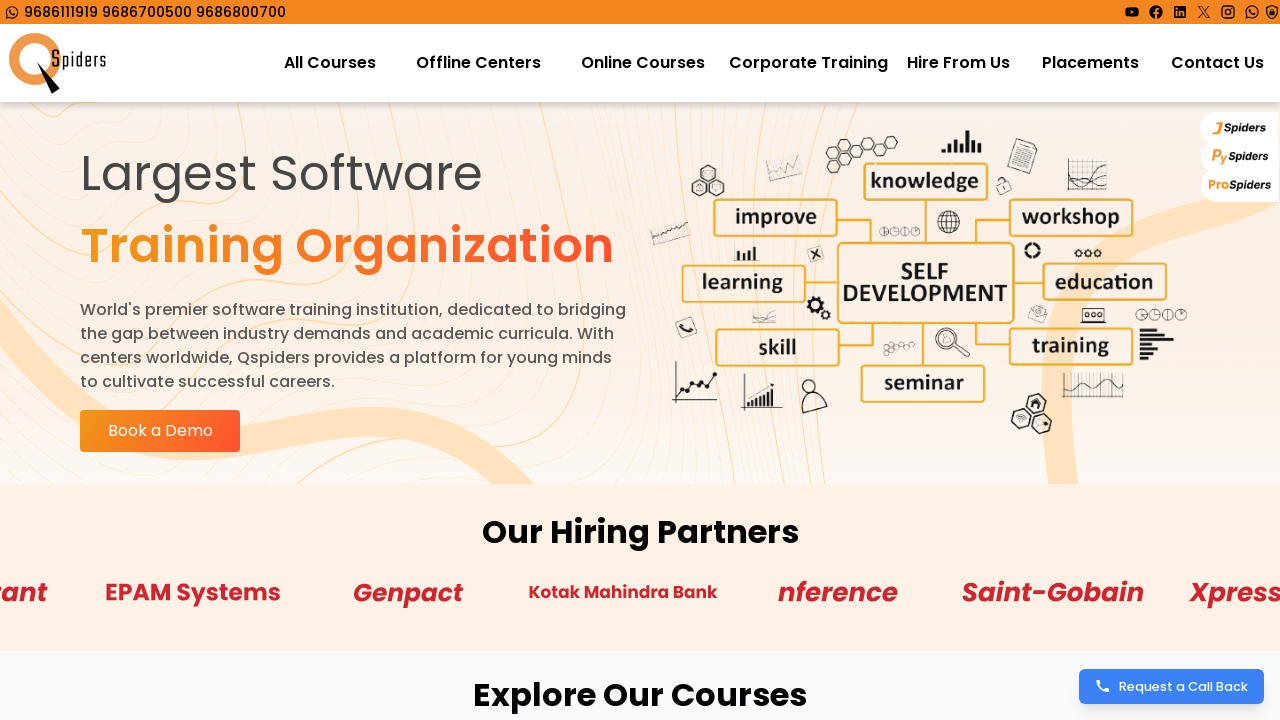

Located all navigation menu links in navbar-end
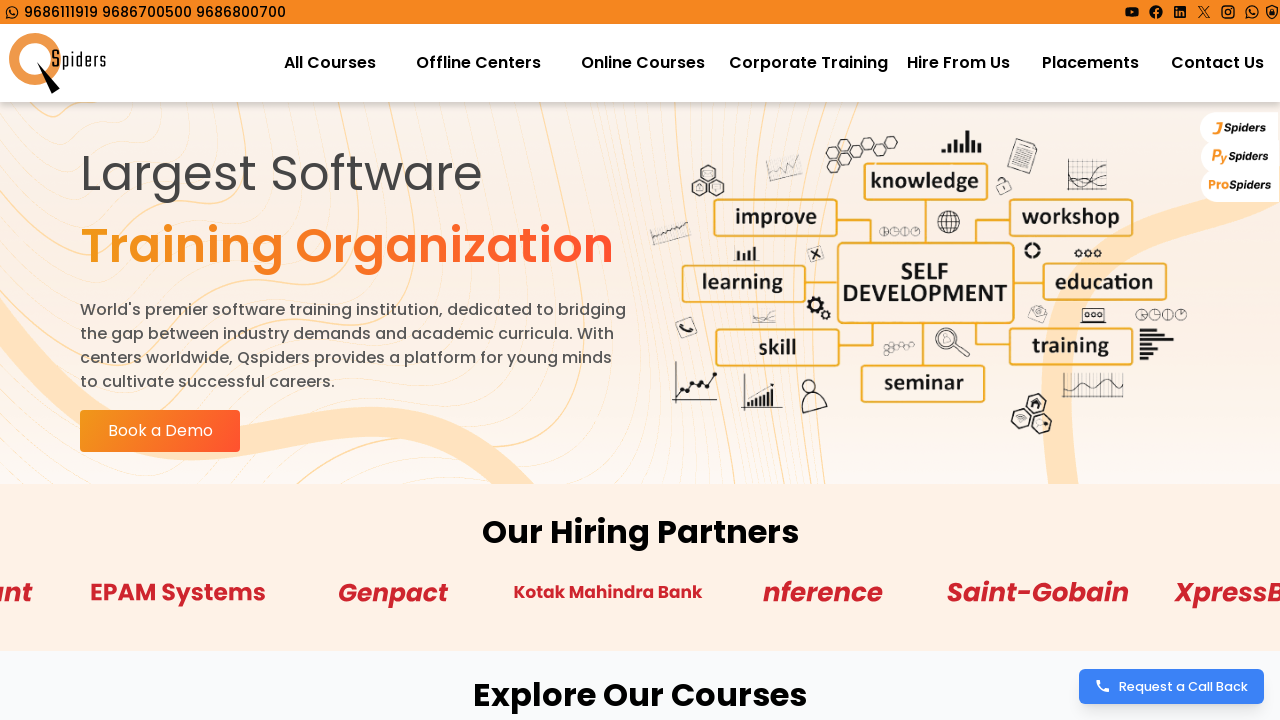

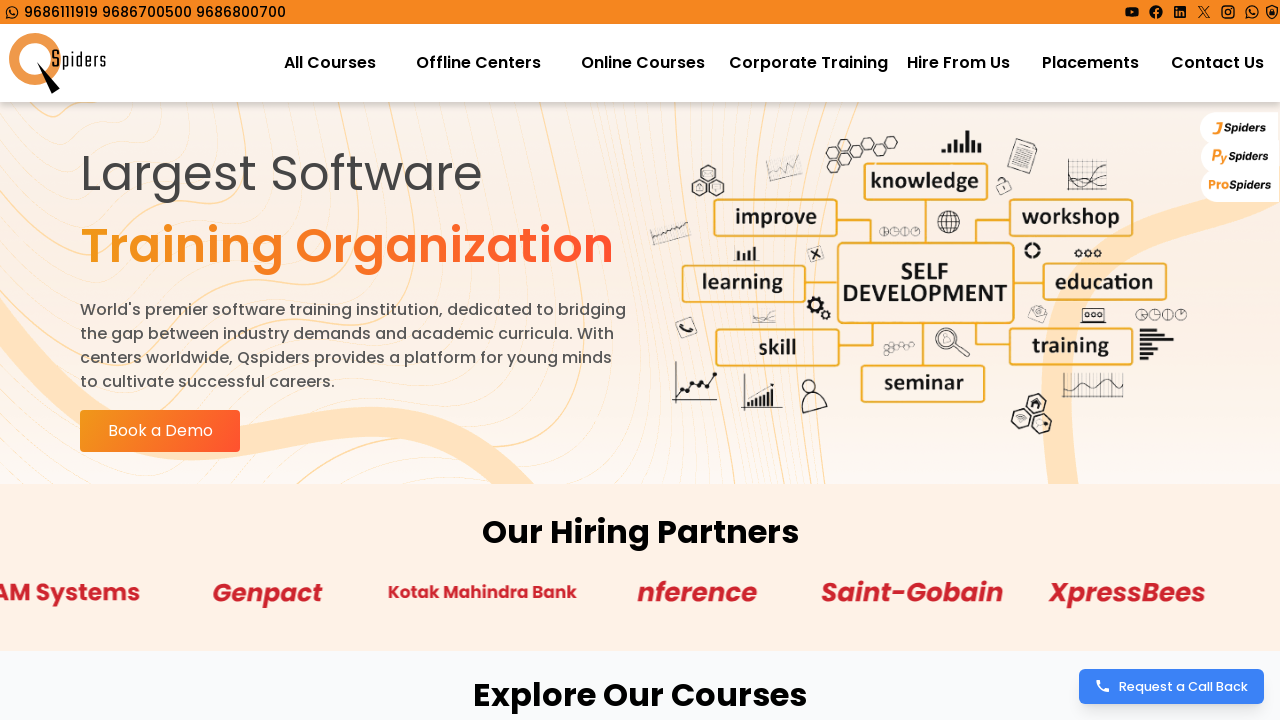